Demonstrates getting an HTML attribute value from an element on the OrangeHRM login page by locating a paragraph element and retrieving its class attribute.

Starting URL: https://opensource-demo.orangehrmlive.com/web/index.php/auth/login

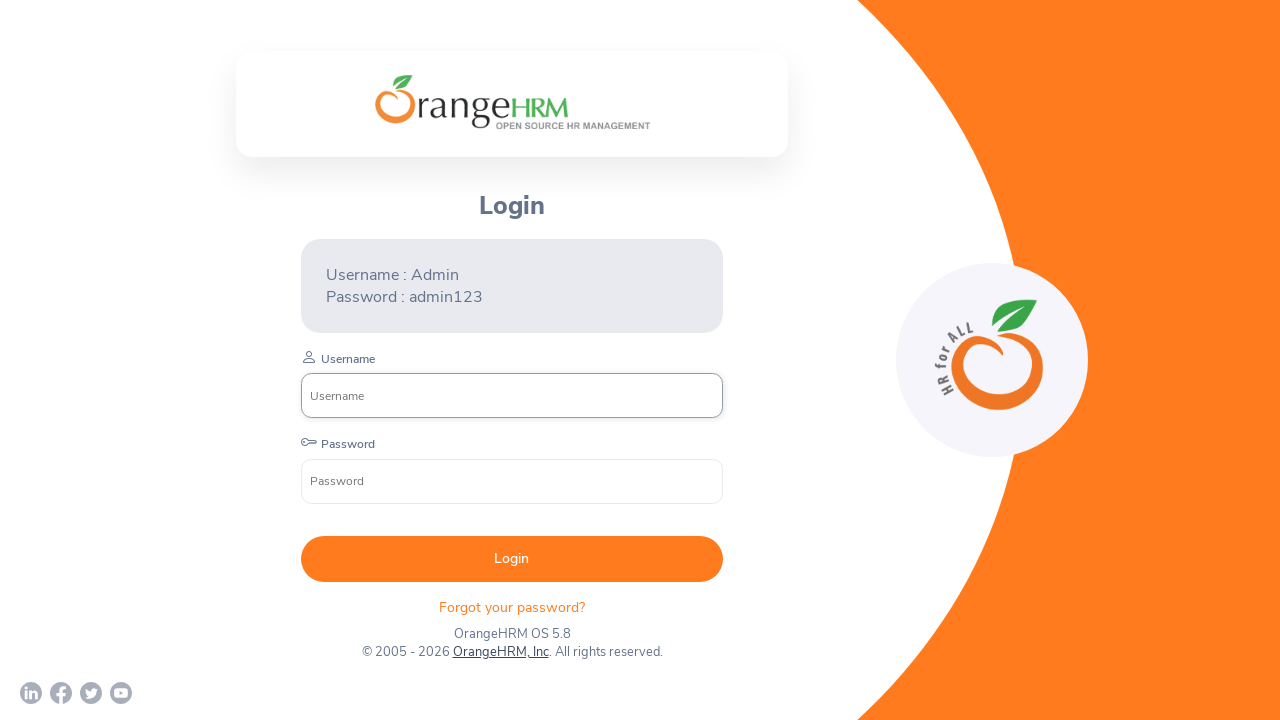

Located and waited for paragraph element with class 'oxd-text oxd-text--p orangehrm-l' to be visible on OrangeHRM login page
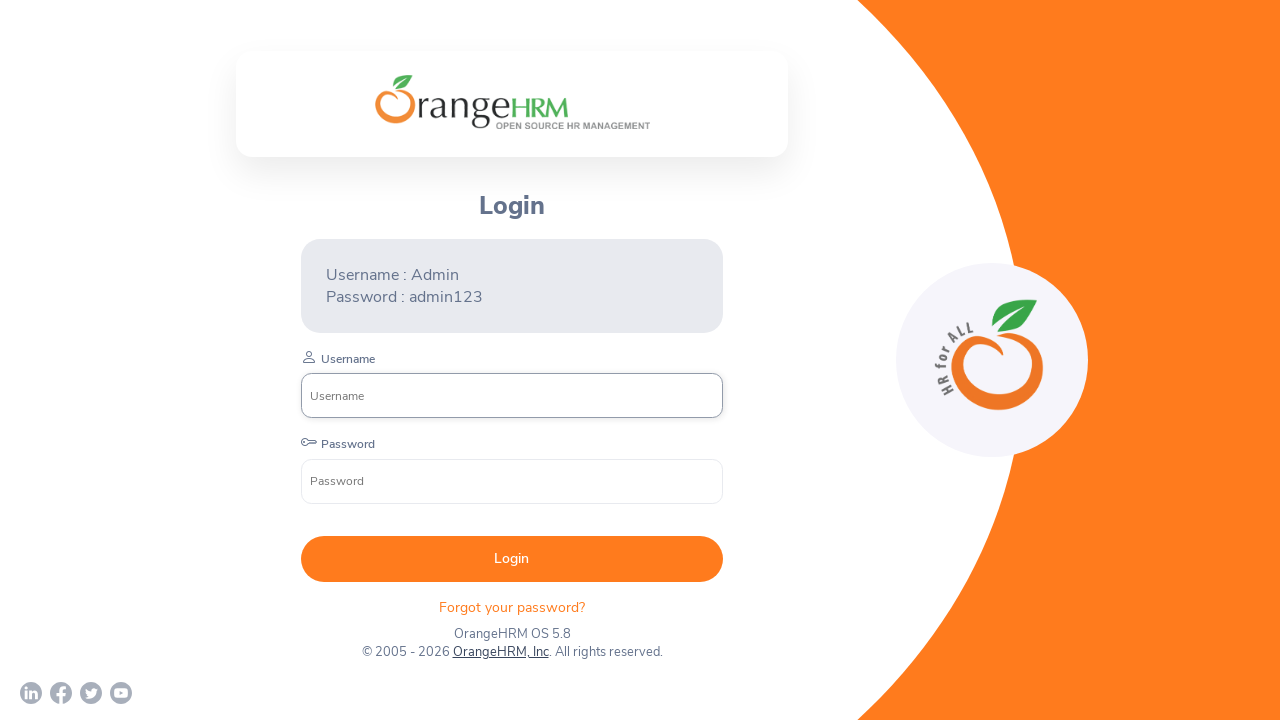

Retrieved class attribute value from paragraph element: 'oxd-text oxd-text--p orangehrm-login-forgot-header'
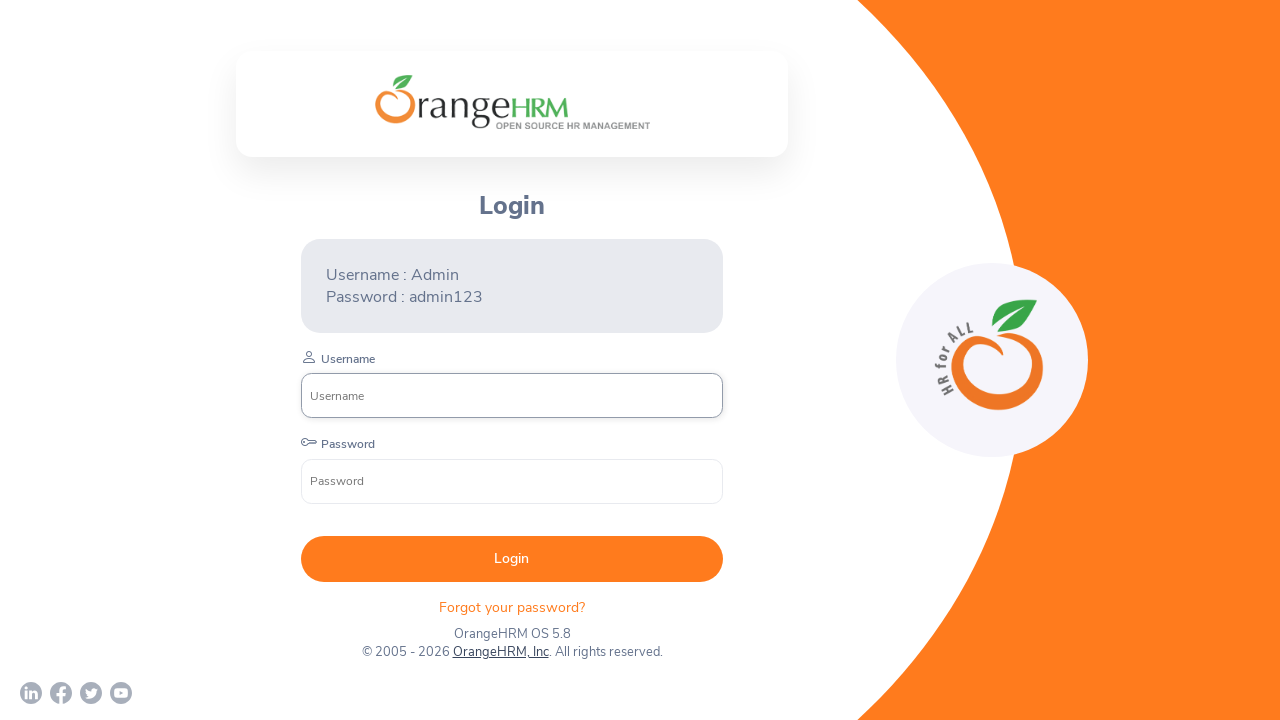

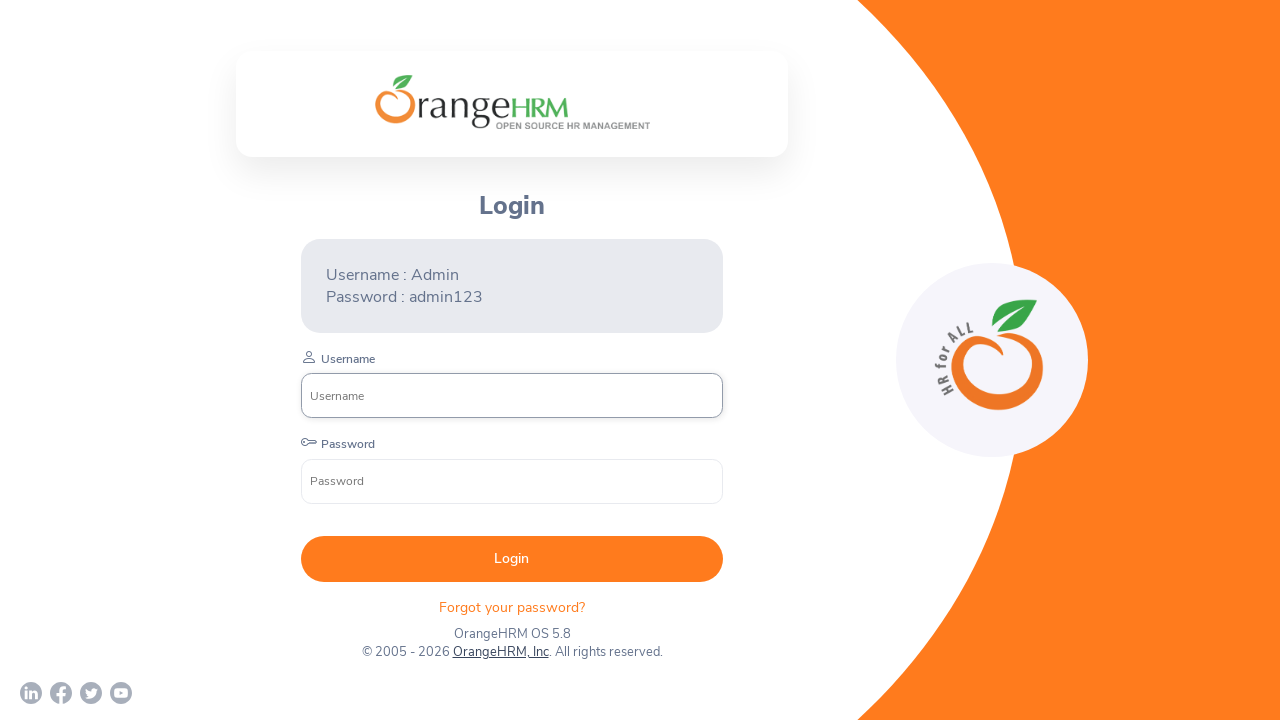